Navigates to W3Schools HTML tables tutorial page and verifies that table data cells are present in the third column of the table.

Starting URL: https://www.w3schools.com/html/html_tables.asp

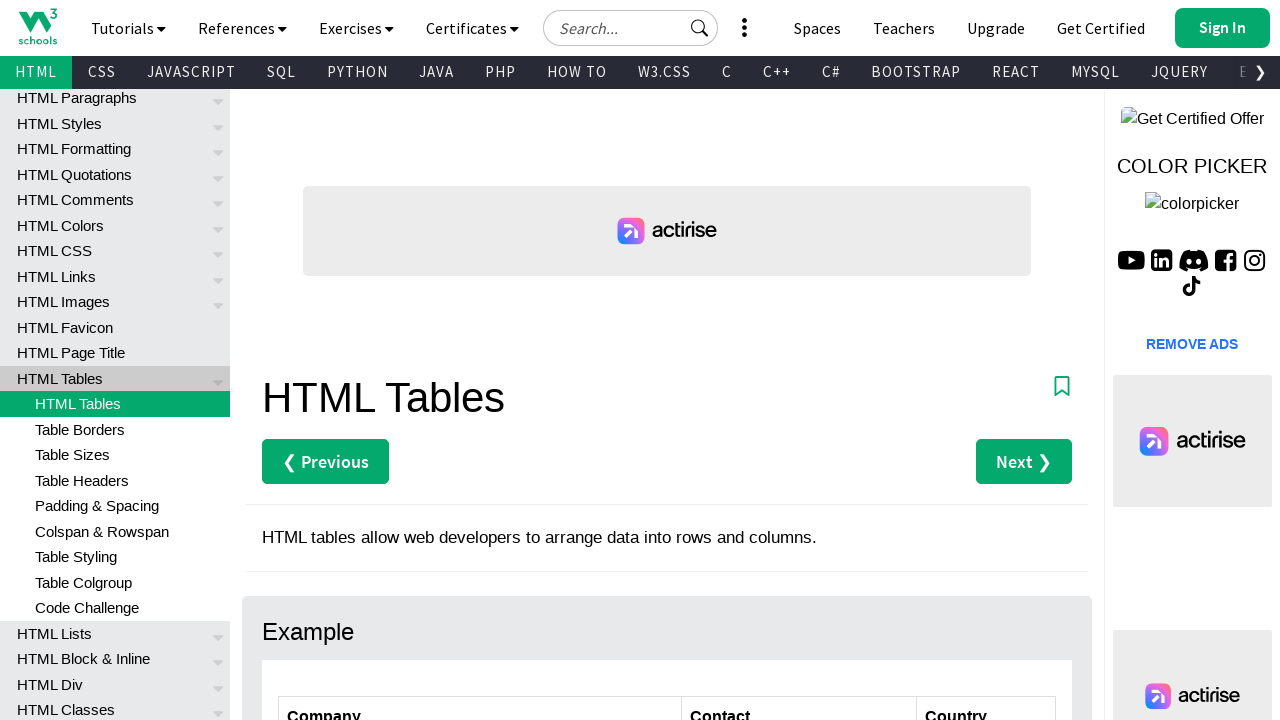

Navigated to W3Schools HTML tables tutorial page
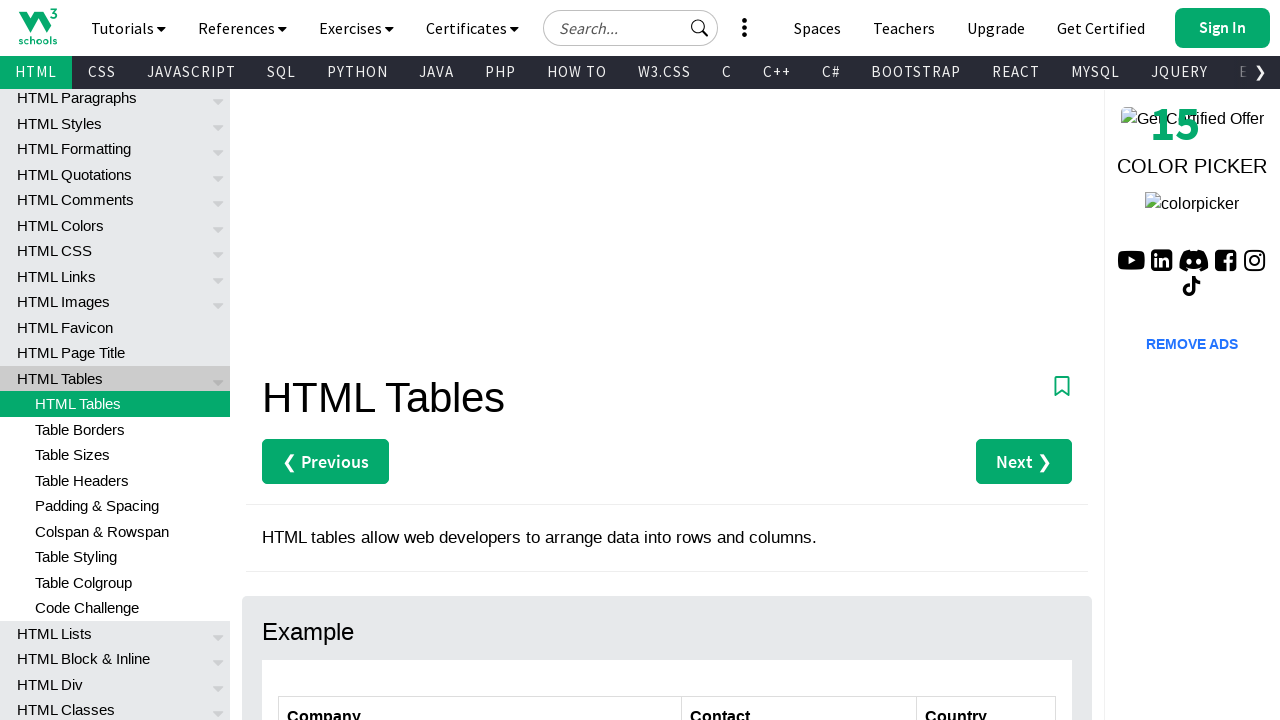

Table data cells in third column loaded
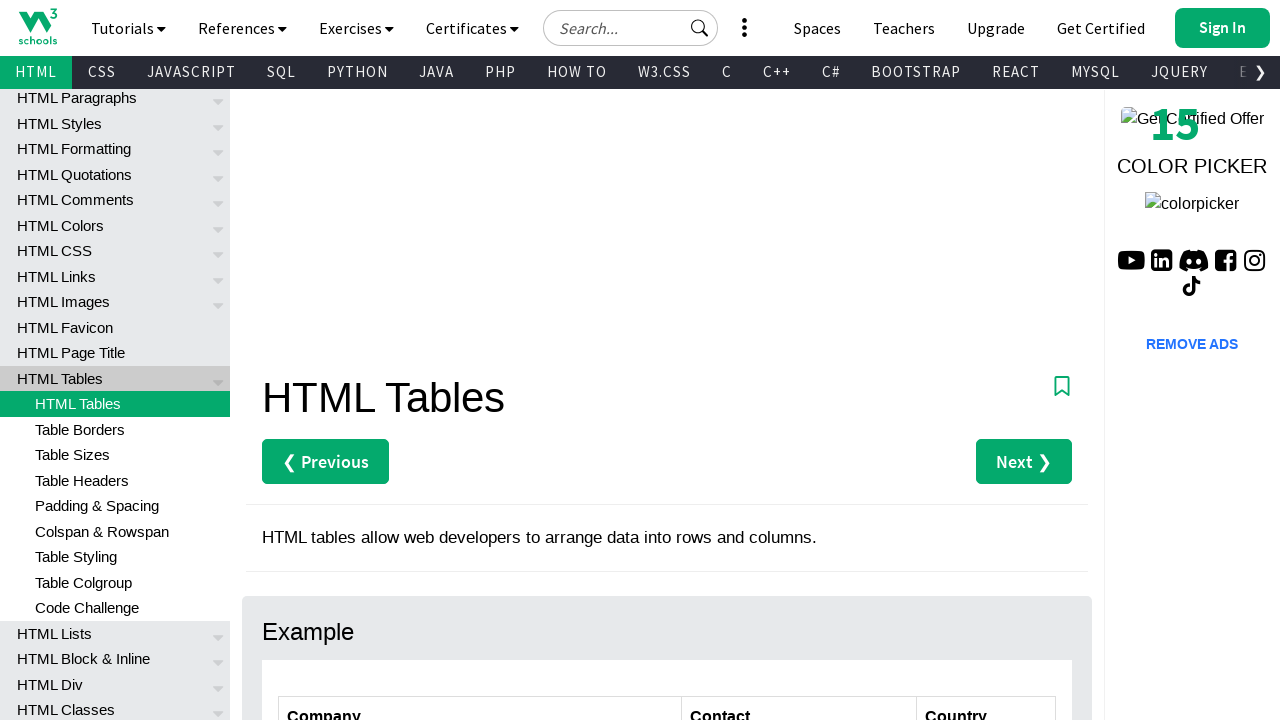

Located table data cells in third column
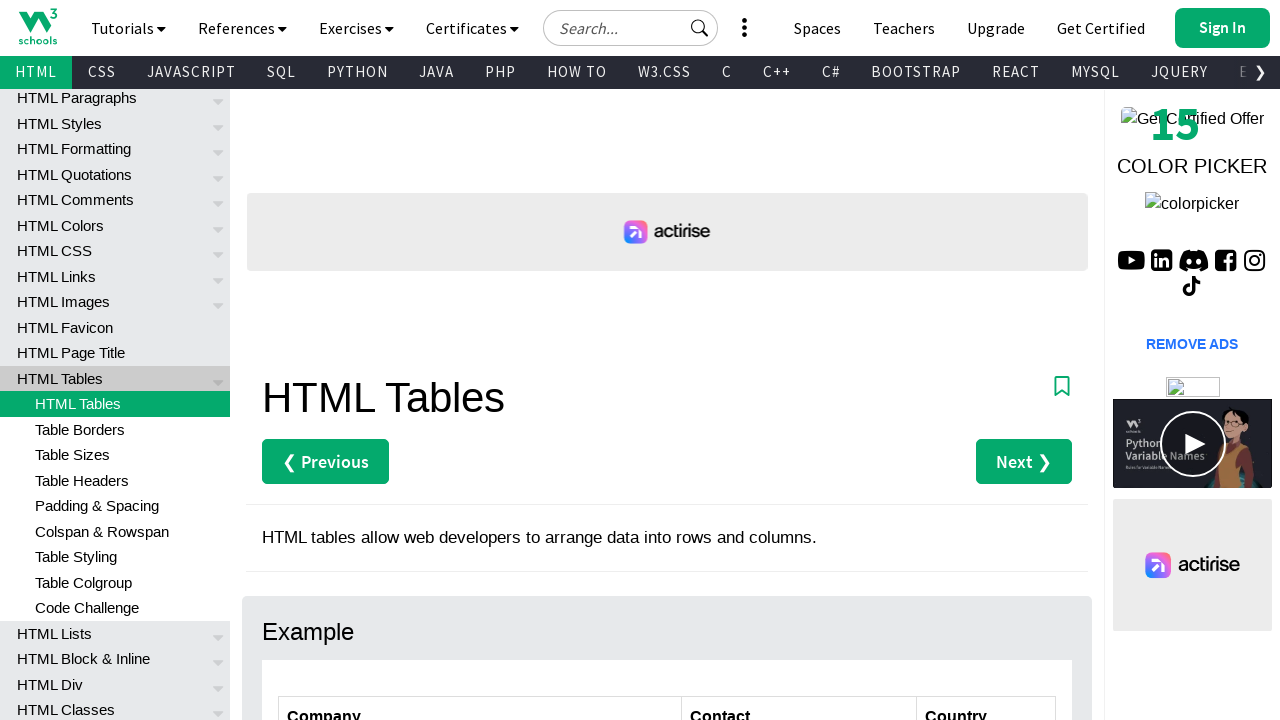

Verified that table data cells are present in the third column
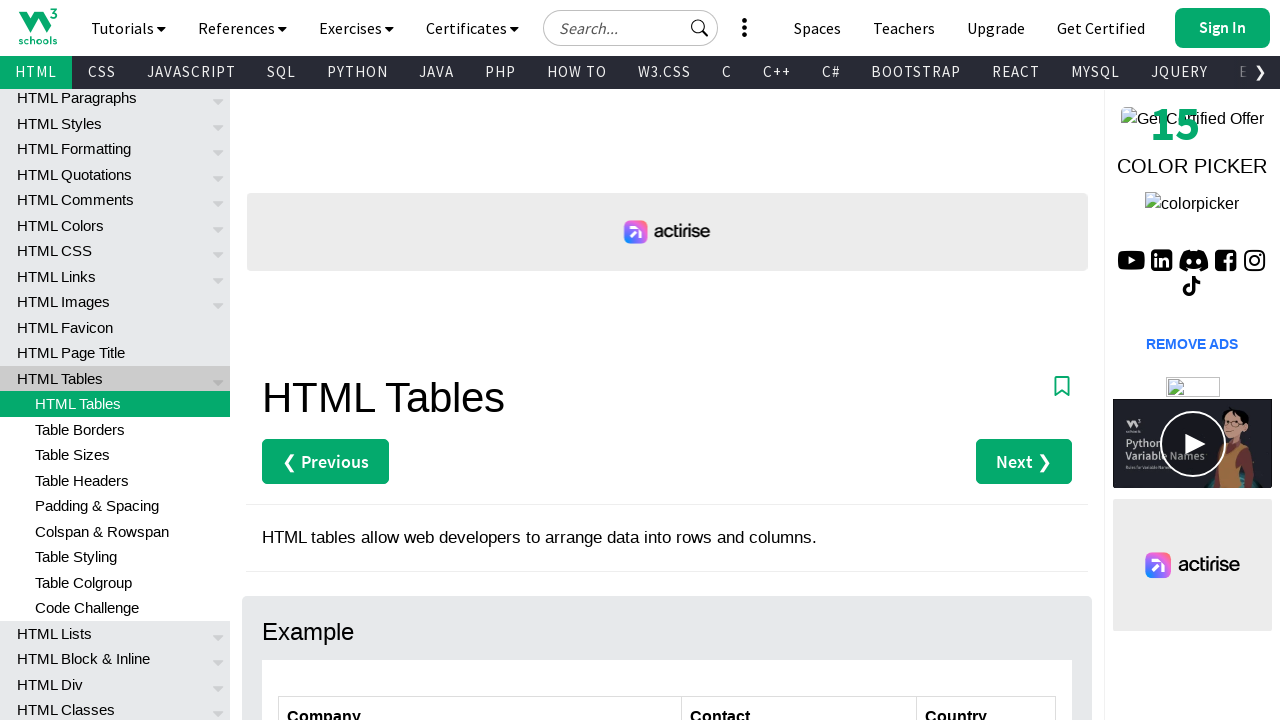

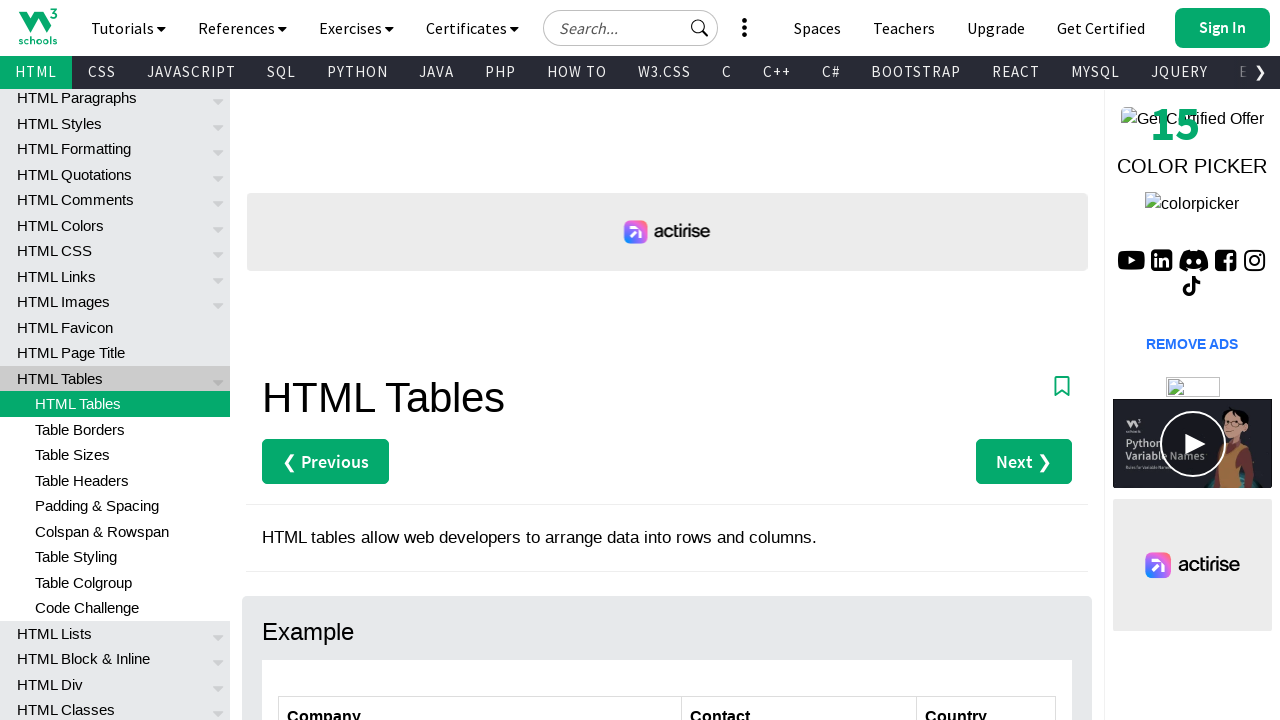